Tests a jQuery UI datepicker widget by clicking the input to open the calendar, selecting today's date, then navigating to the next month and selecting the first day.

Starting URL: https://seleniumui.moderntester.pl/datepicker.php

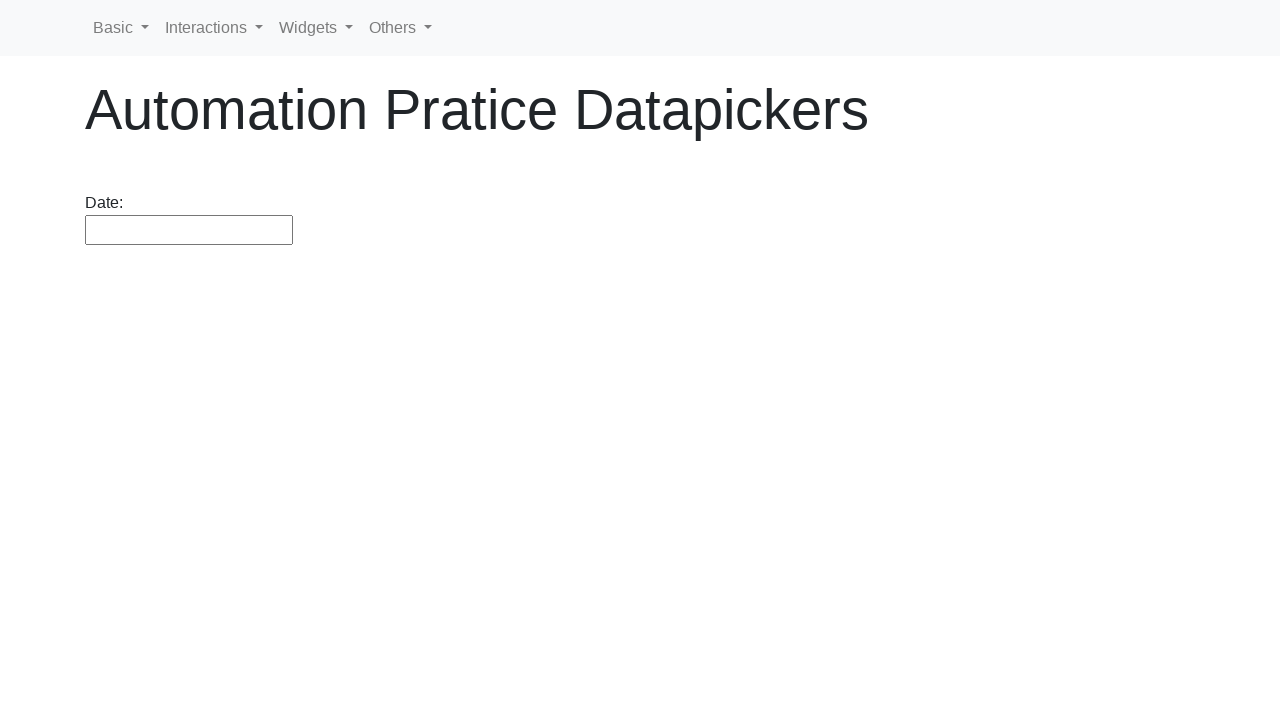

Clicked datepicker input to open calendar at (189, 230) on #datepicker
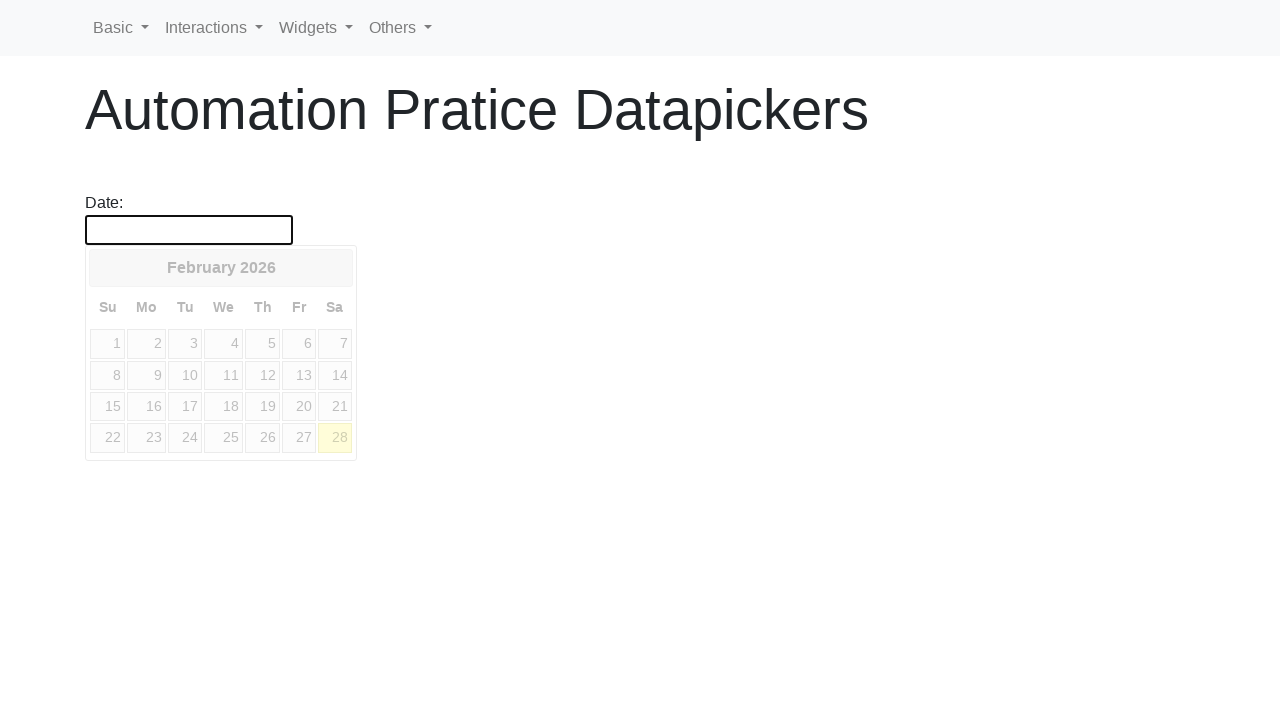

Datepicker calendar became visible
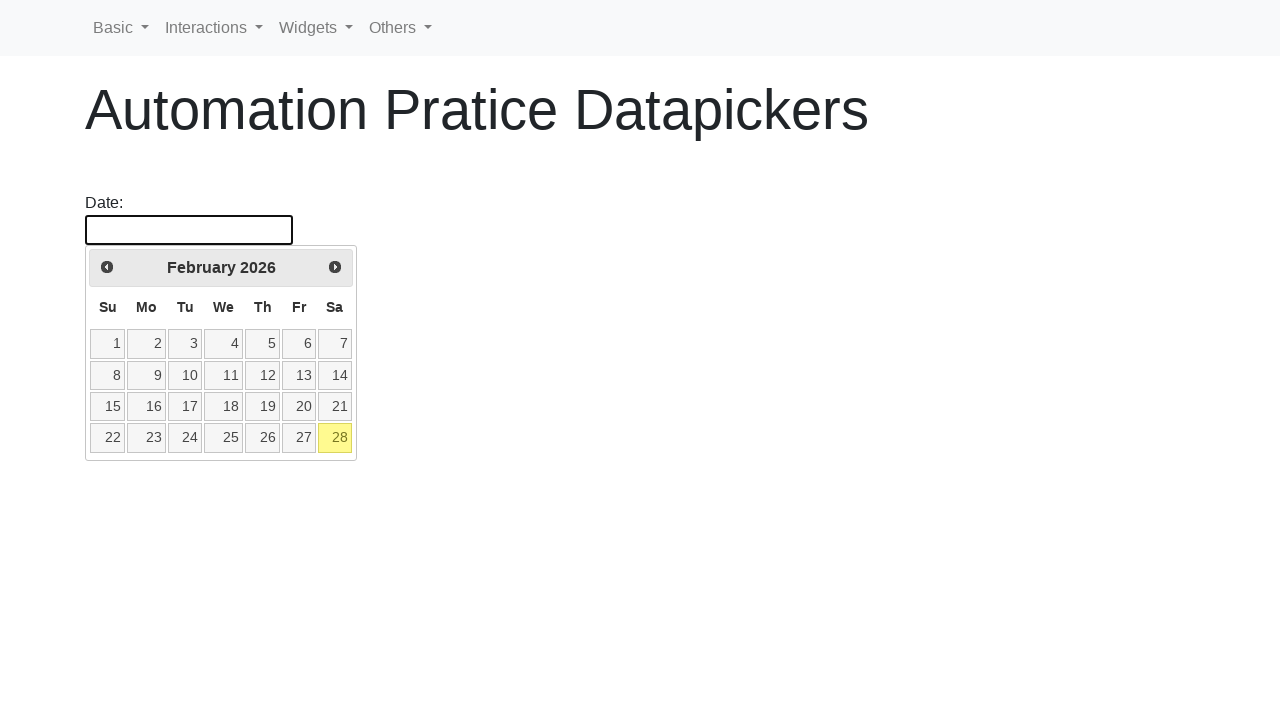

Selected today's date from calendar at (335, 438) on .ui-state-highlight
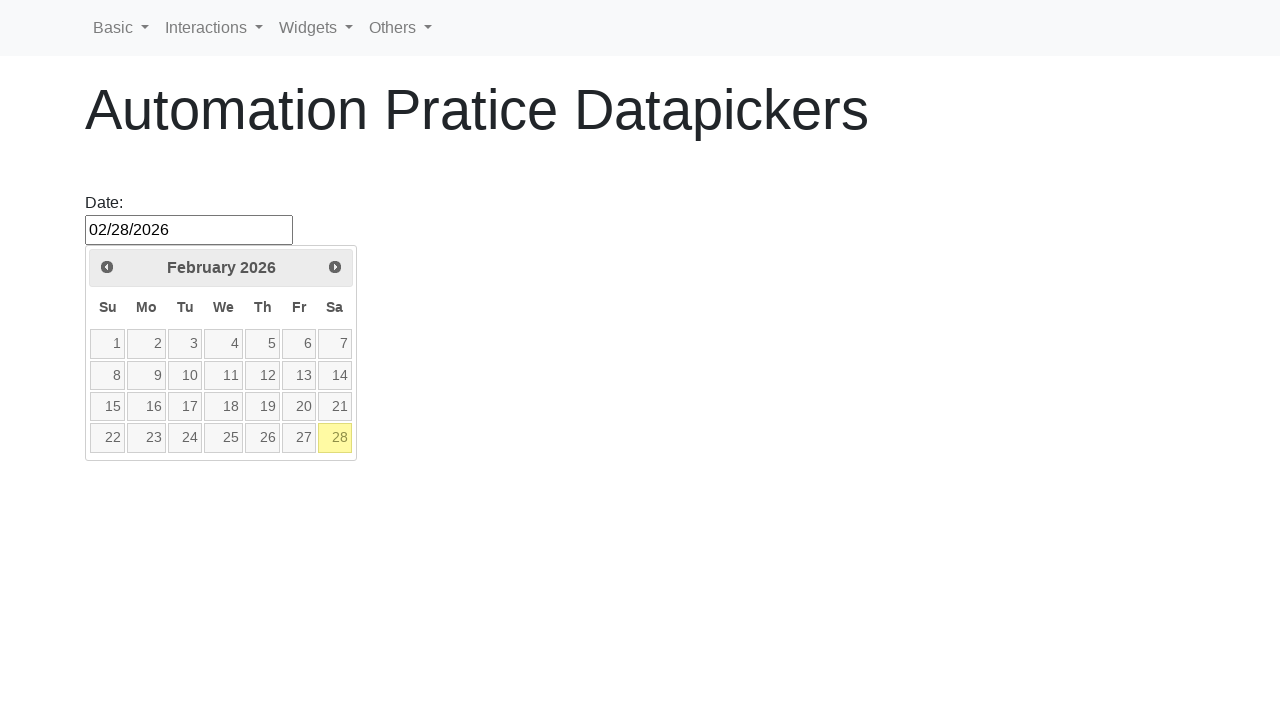

Clicked datepicker input again to reopen calendar at (189, 230) on #datepicker
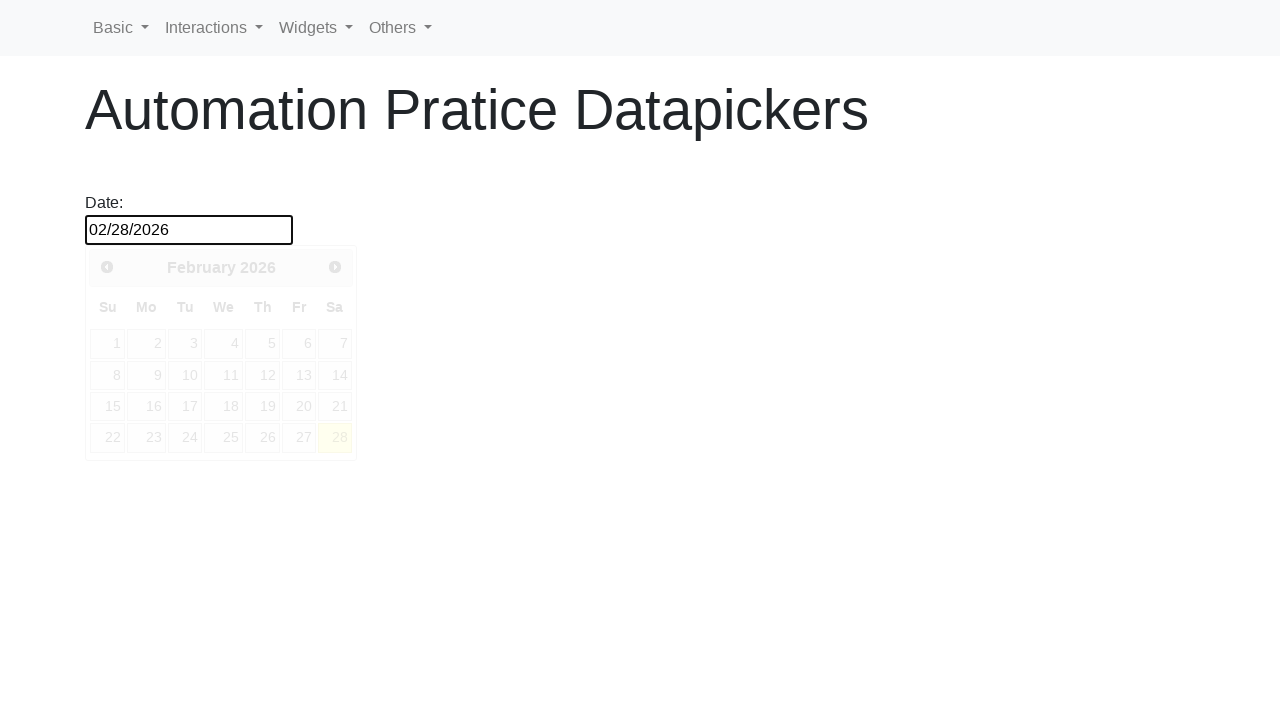

Datepicker calendar became visible again
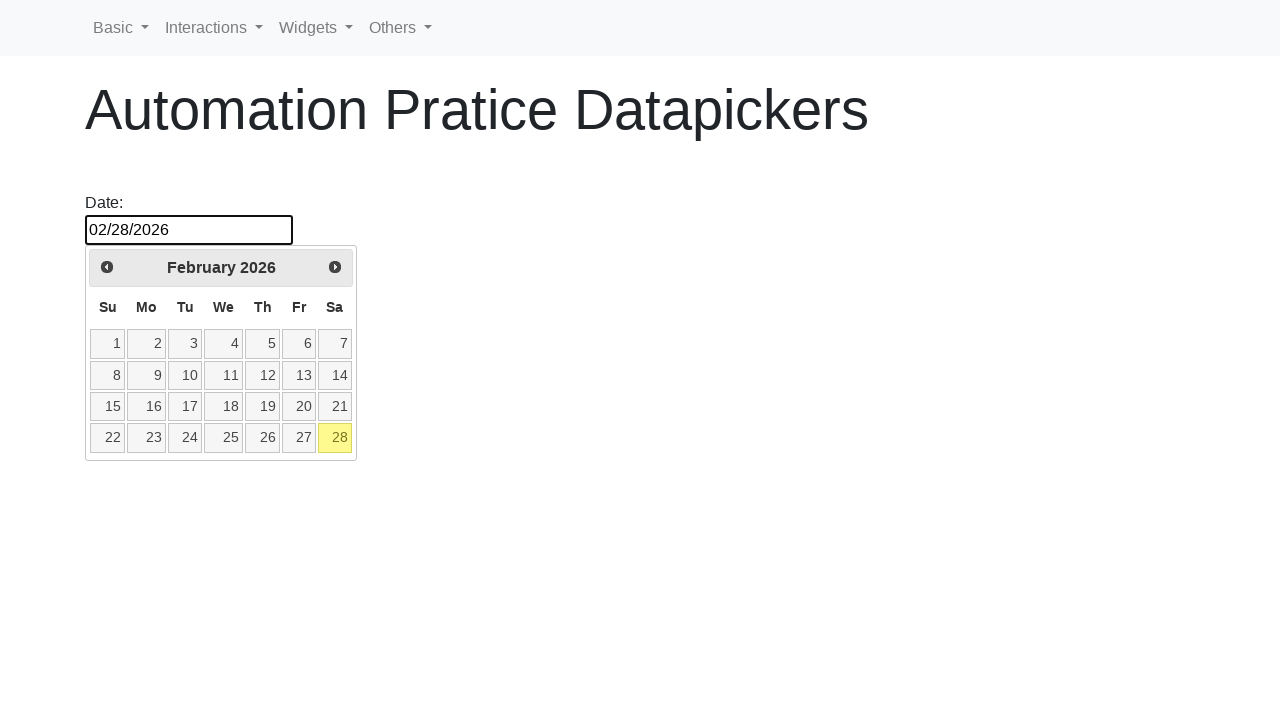

Clicked next month button to navigate to next month at (335, 267) on .ui-datepicker-next
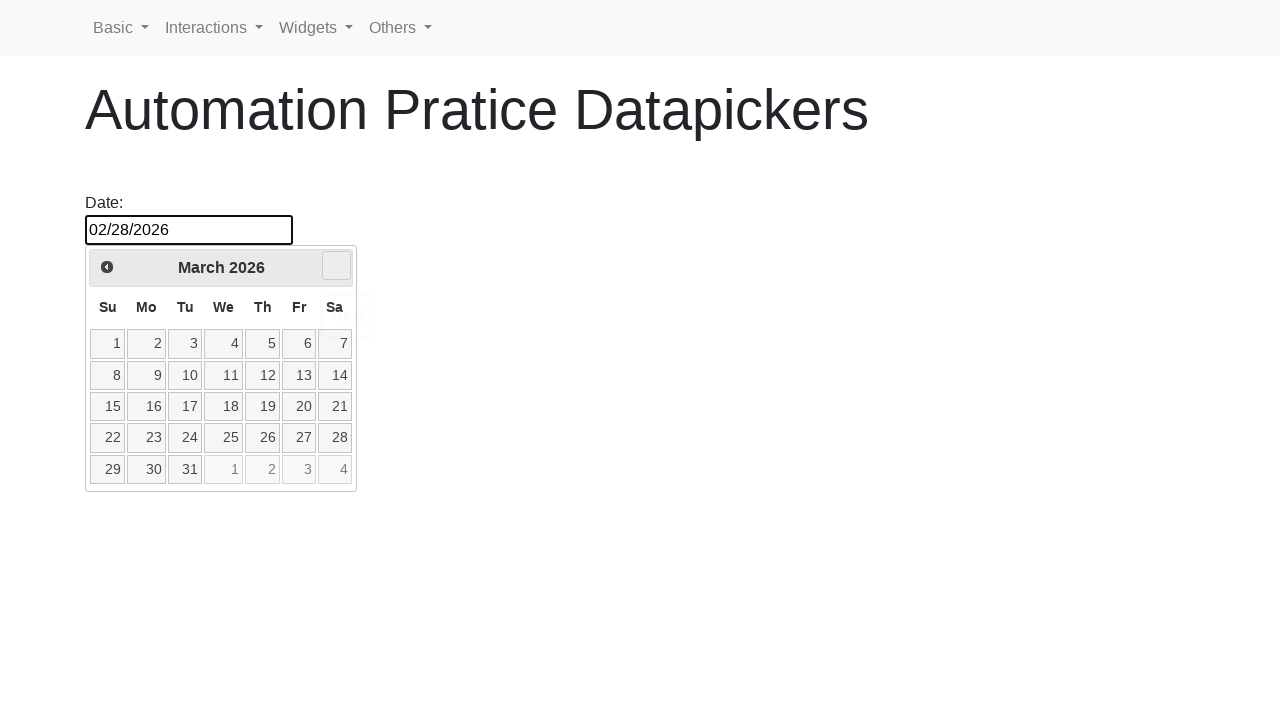

Selected the first day of next month at (108, 344) on xpath=//a[text()='1']
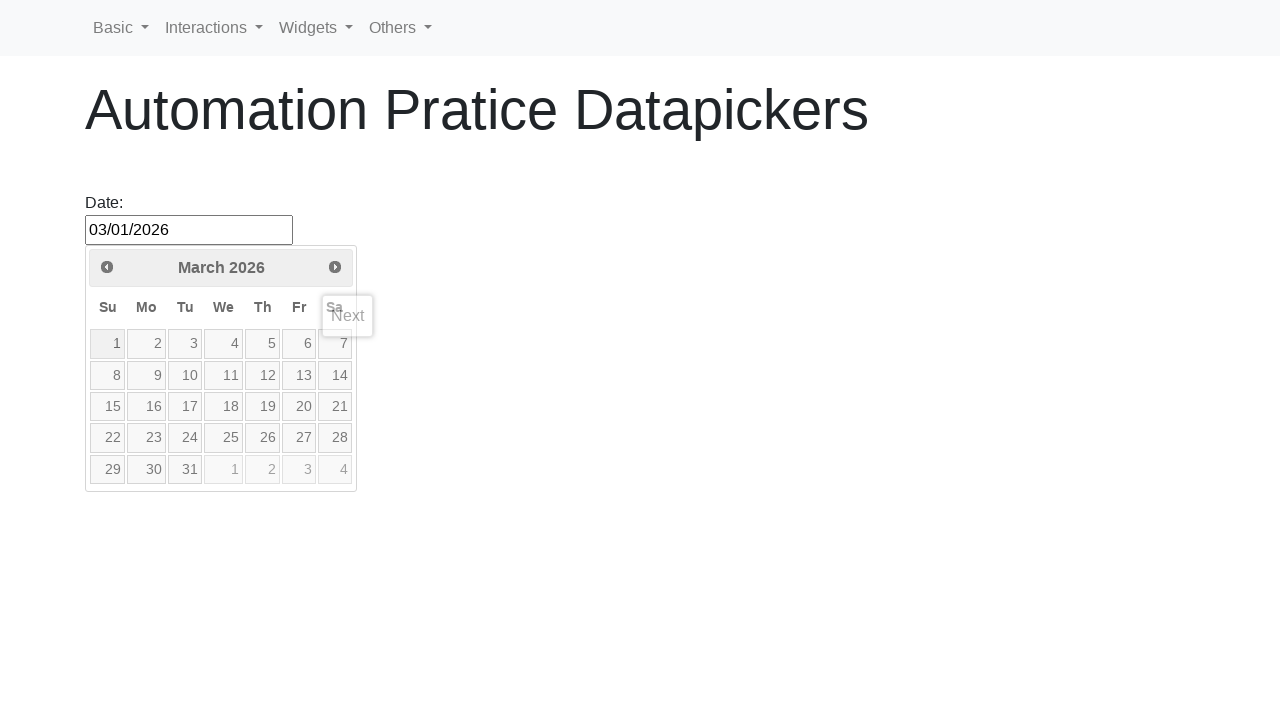

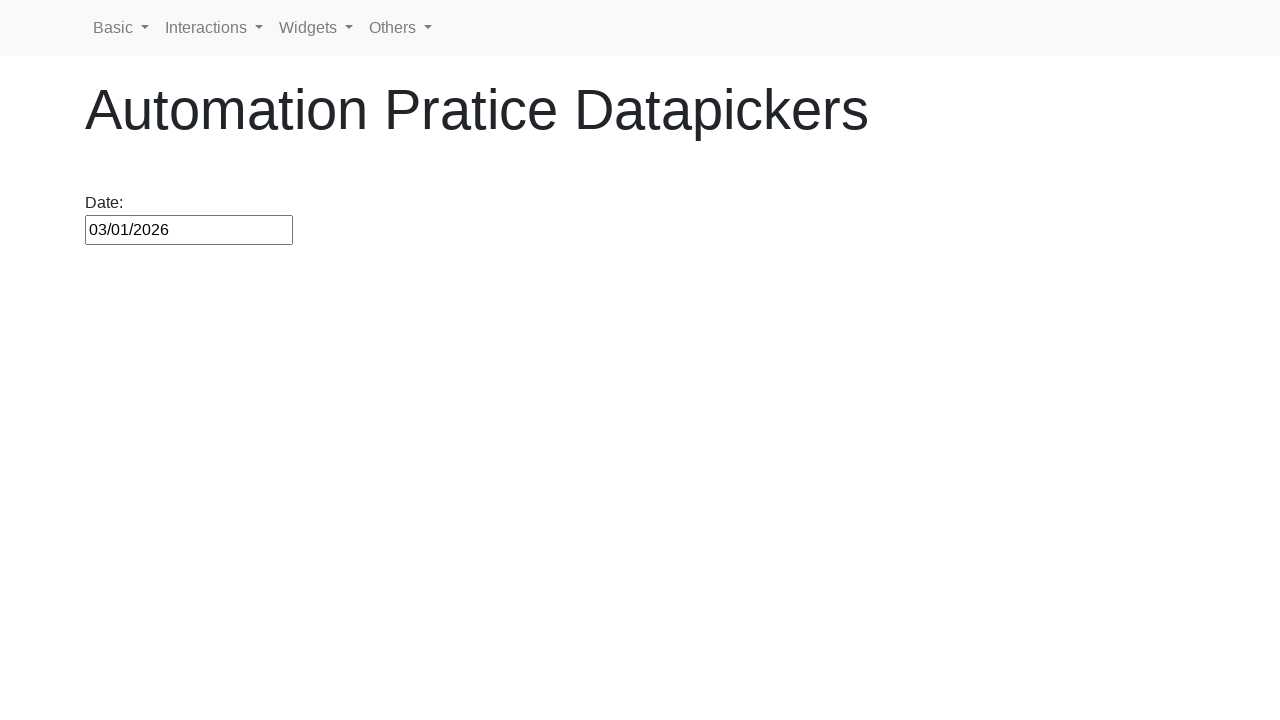